Navigates to Media Entertainment page and verifies it loads

Starting URL: http://hcltech.com/media-entertainment

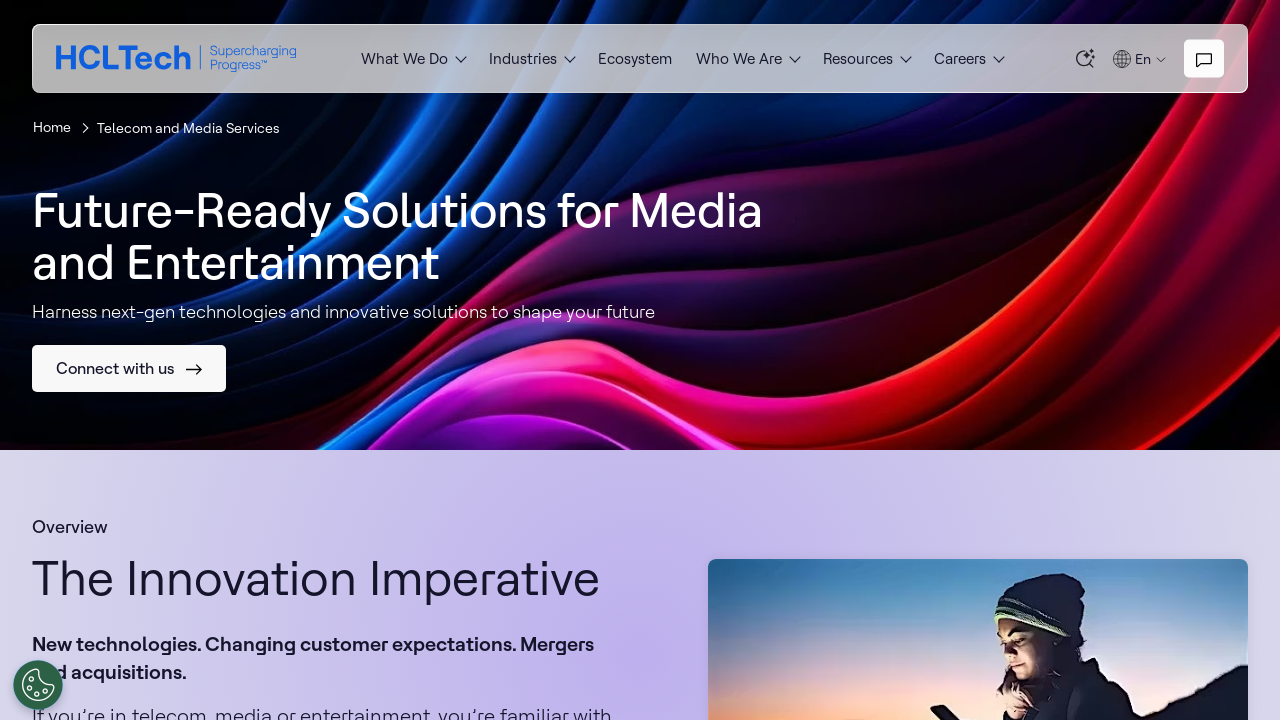

Navigated to Media Entertainment page at http://hcltech.com/media-entertainment
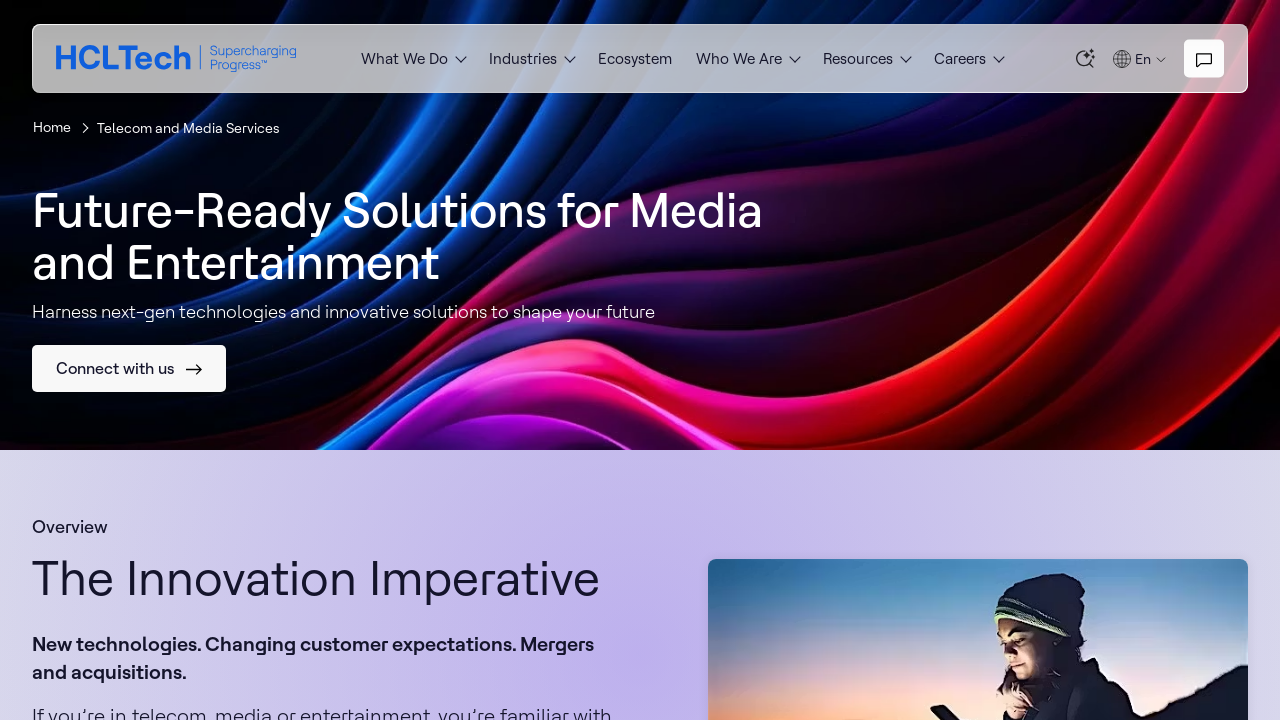

Media Entertainment page loaded completely with networkidle state
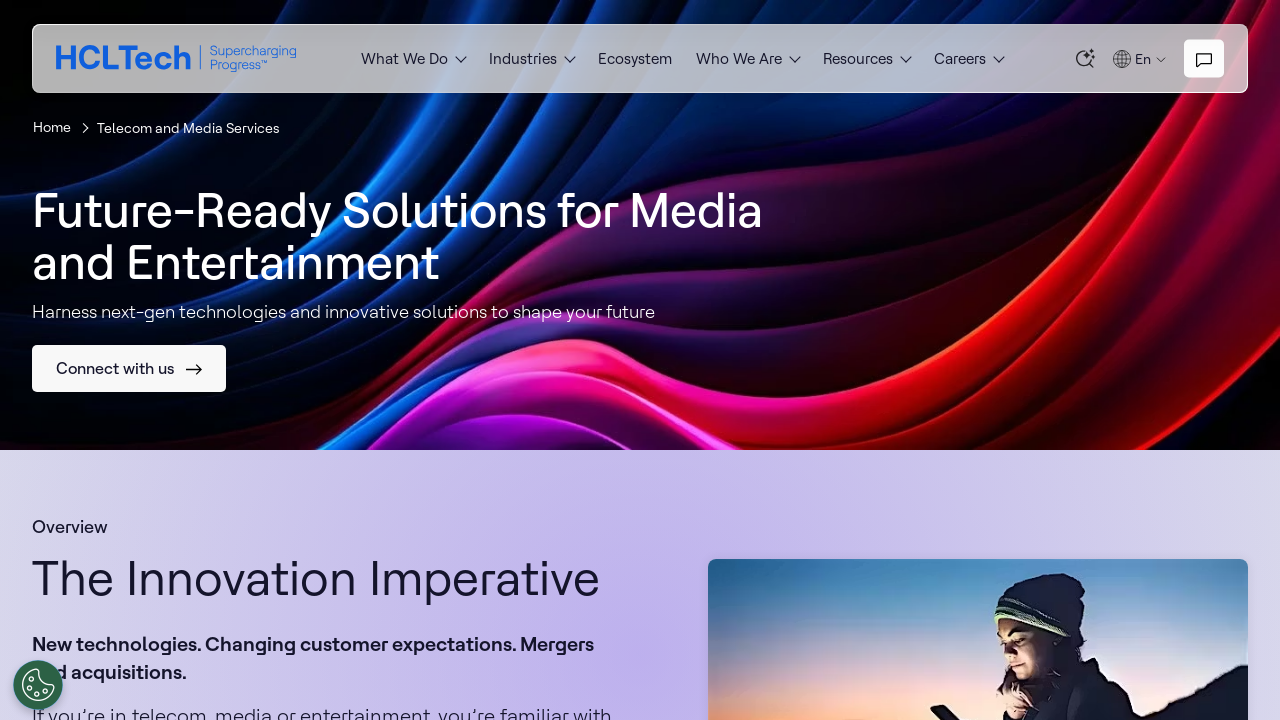

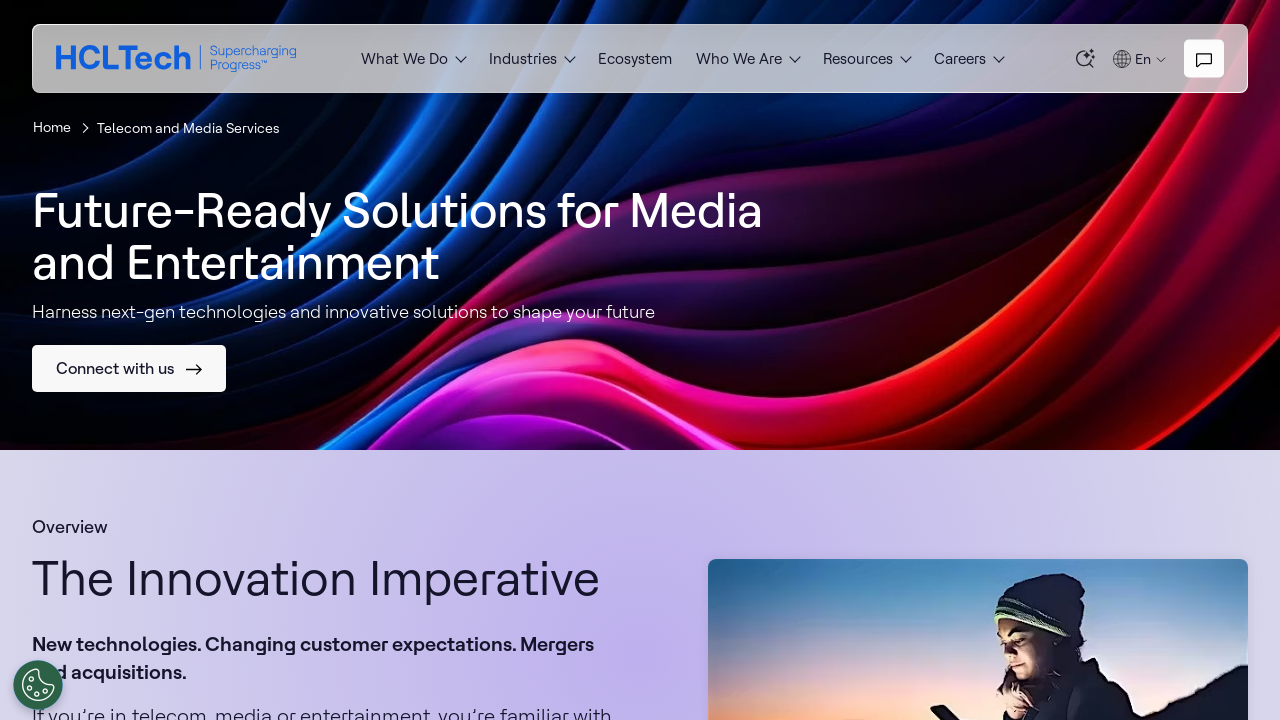